Navigates to ZeroBank login page and verifies that the header text displays "Log in to ZeroBank"

Starting URL: http://zero.webappsecurity.com/login.html

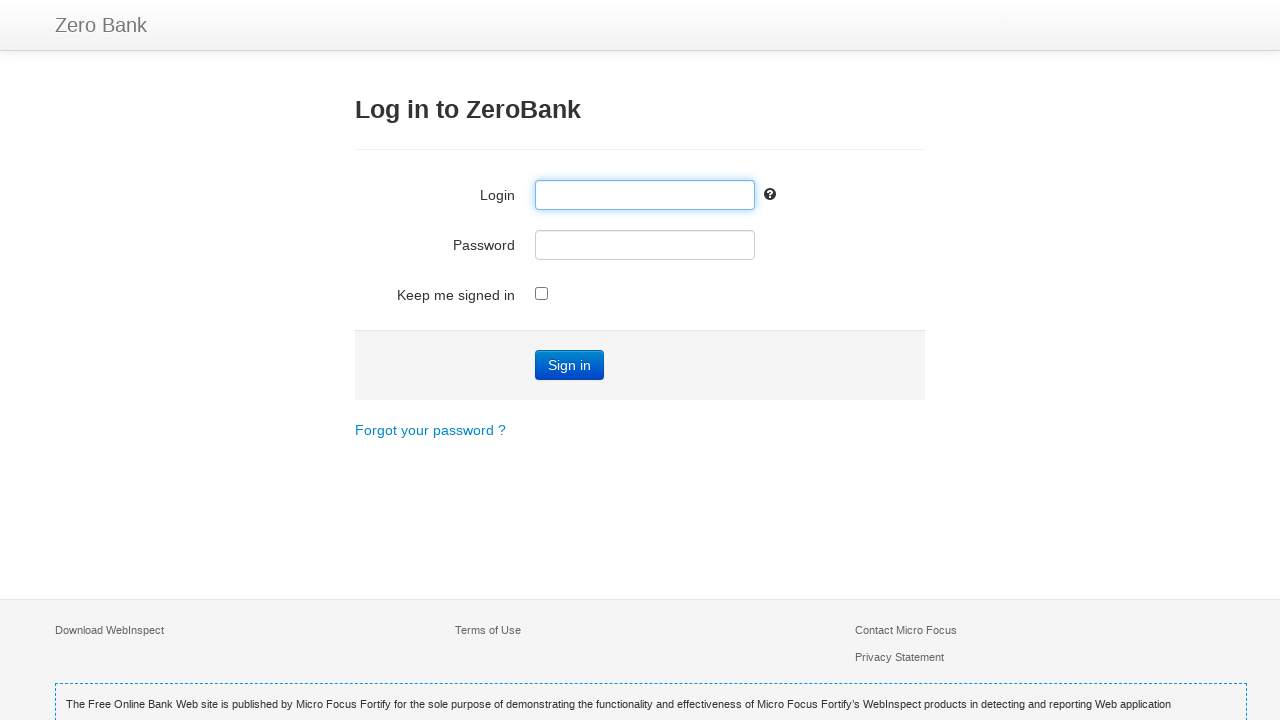

Navigated to ZeroBank login page at http://zero.webappsecurity.com/login.html
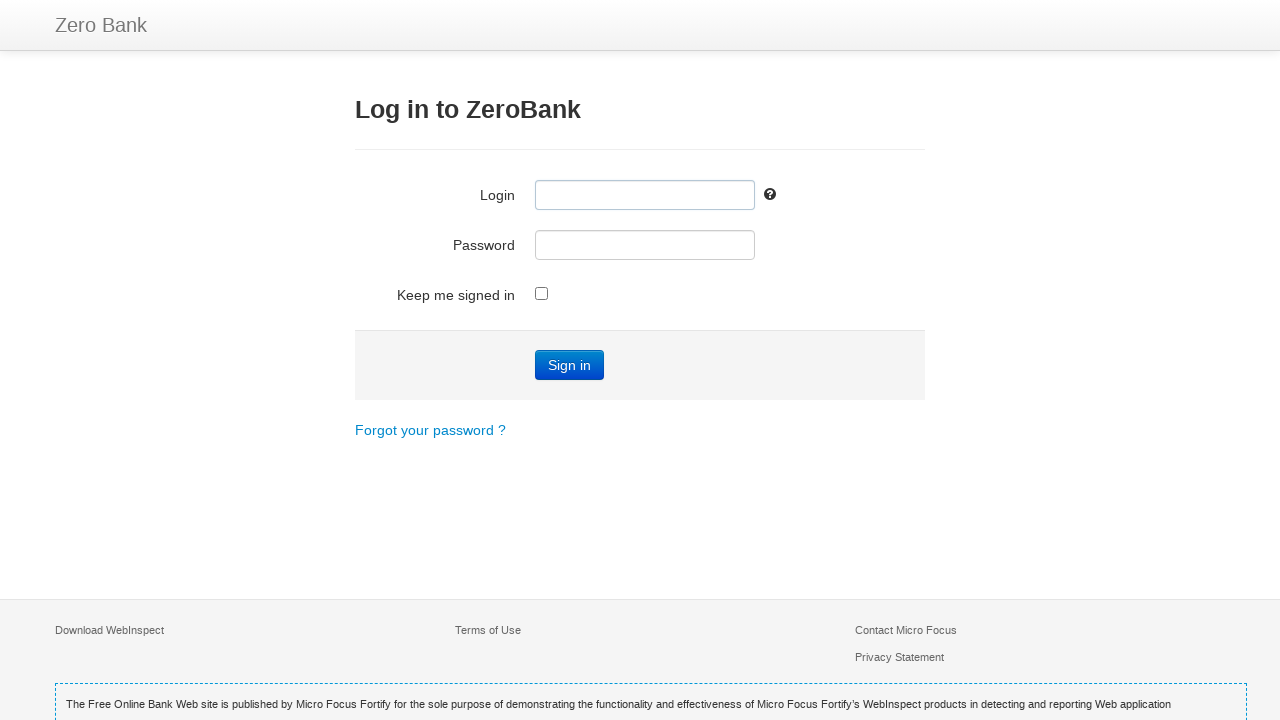

Located h3 header element on the page
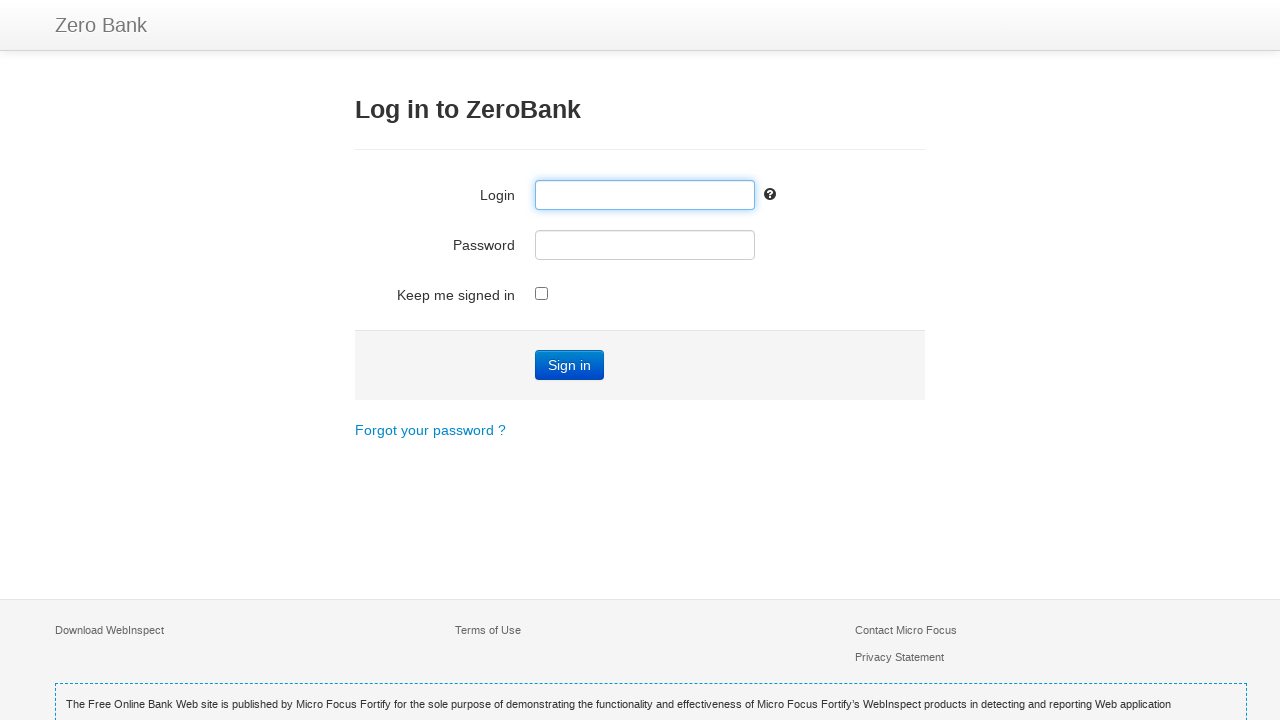

Retrieved header text: 'Log in to ZeroBank'
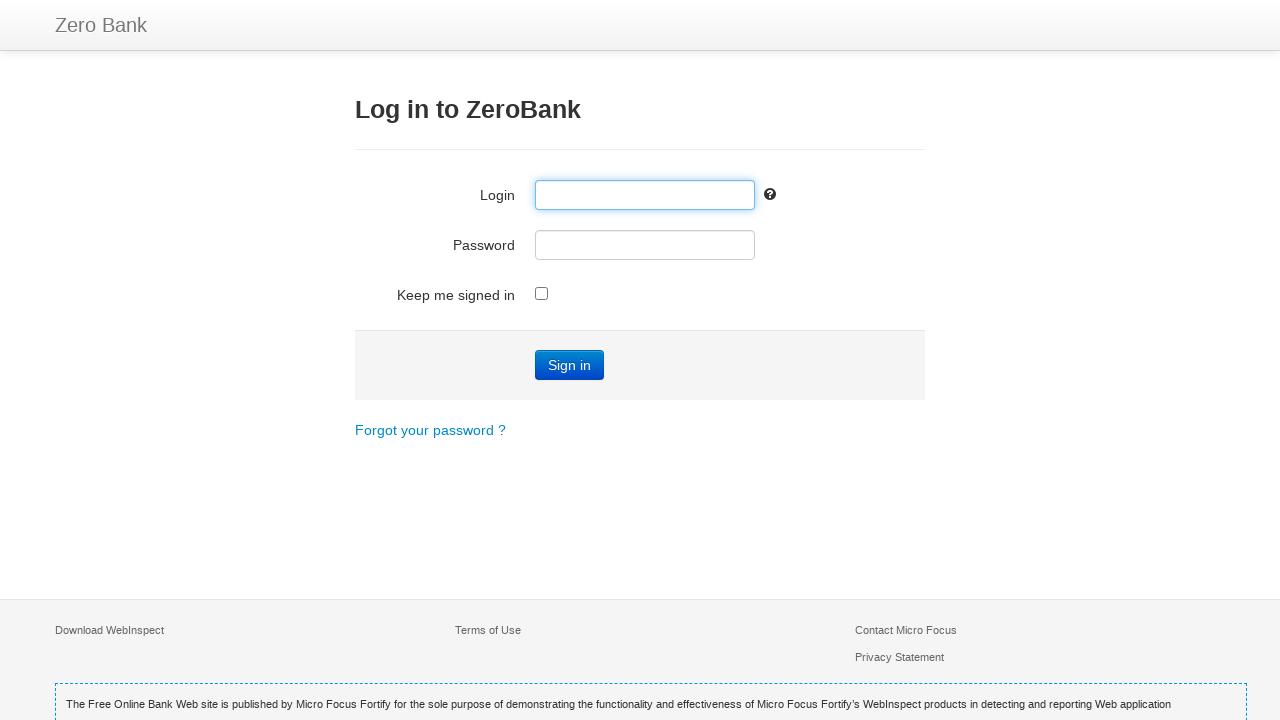

Verified header text matches expected value: 'Log in to ZeroBank'
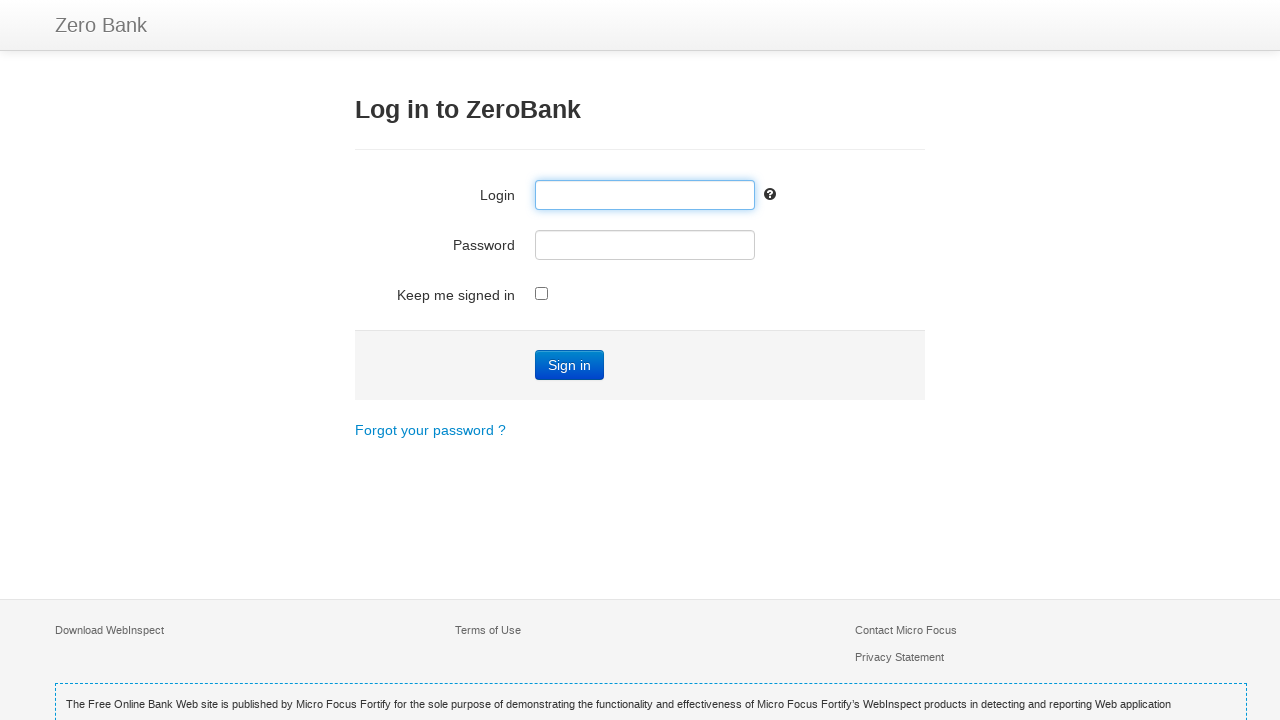

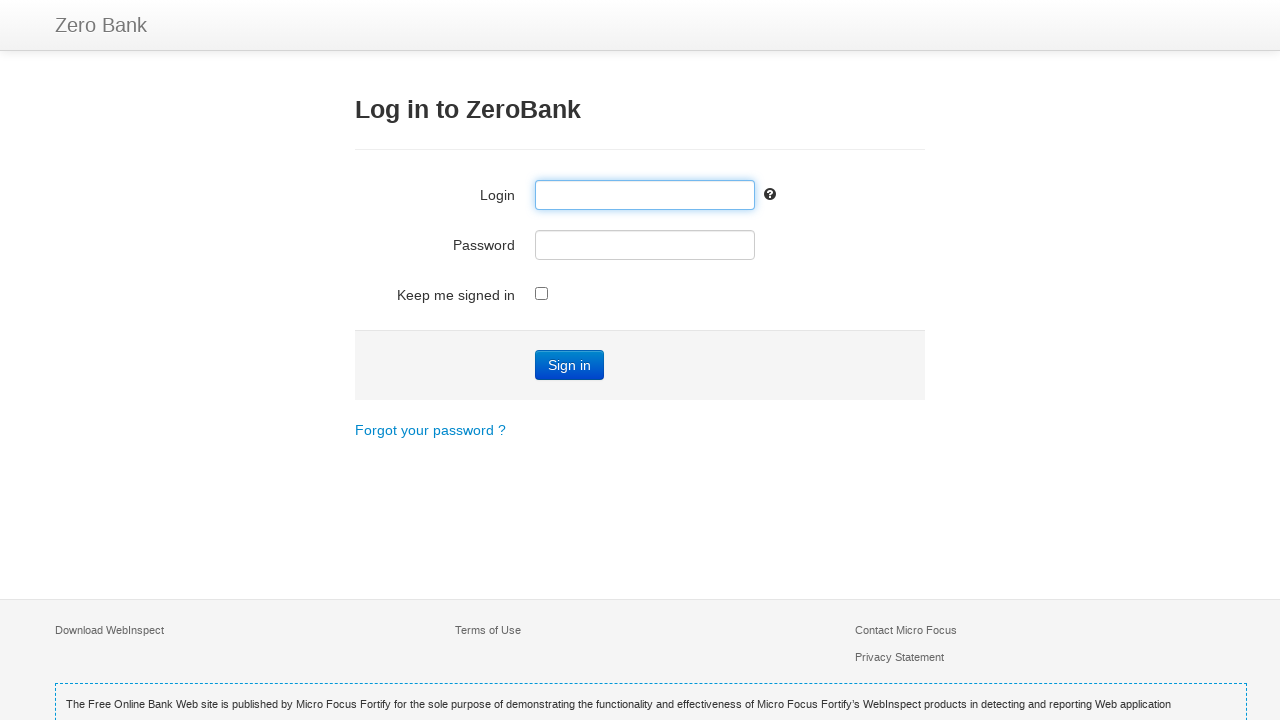